Tests shopping cart functionality by adding an item to cart and verifying prices in the cart page

Starting URL: https://practice.automationtesting.in/

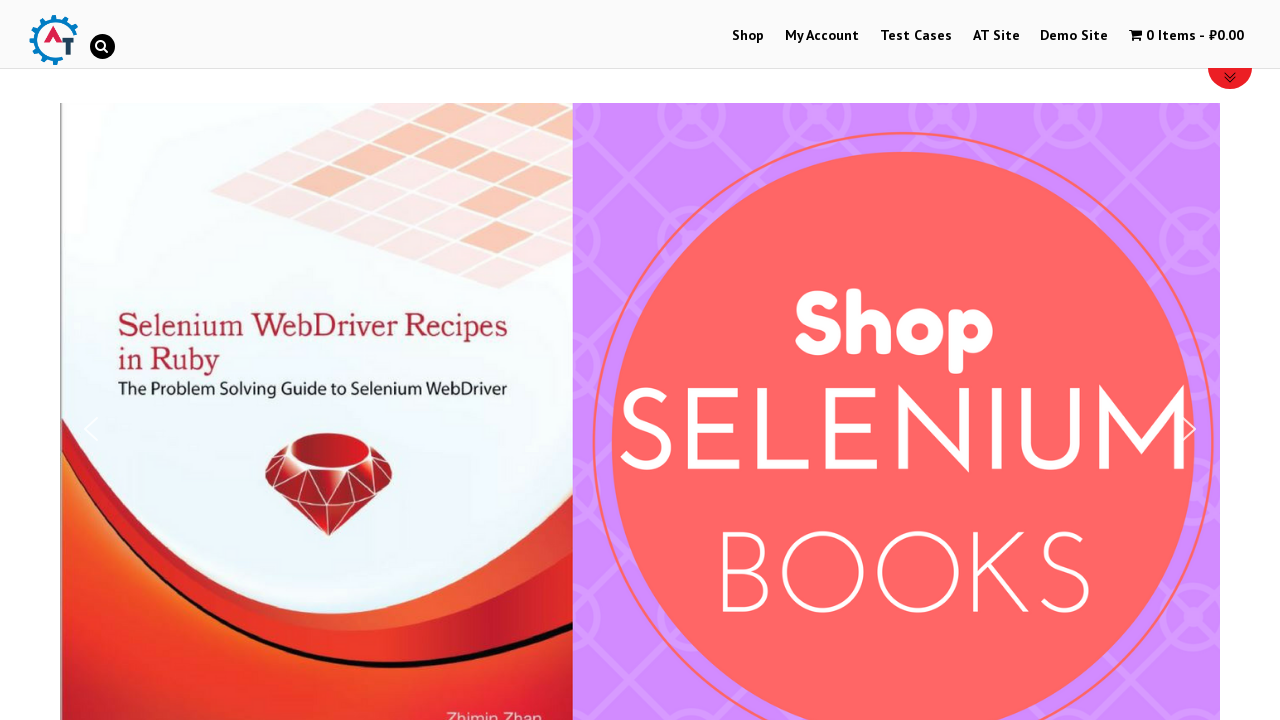

Clicked Shop link to navigate to shop page at (748, 36) on text=Shop
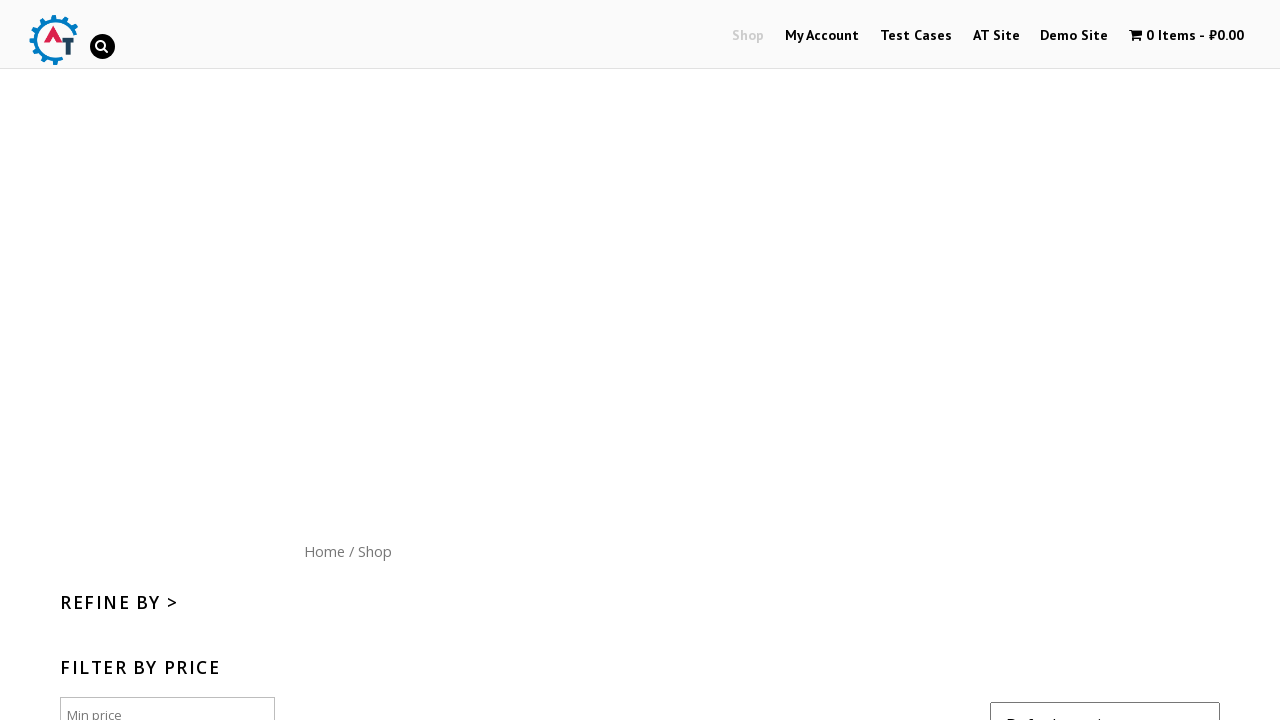

Clicked add to cart button for item 182 at (1115, 361) on a[href='/shop/?add-to-cart=182']
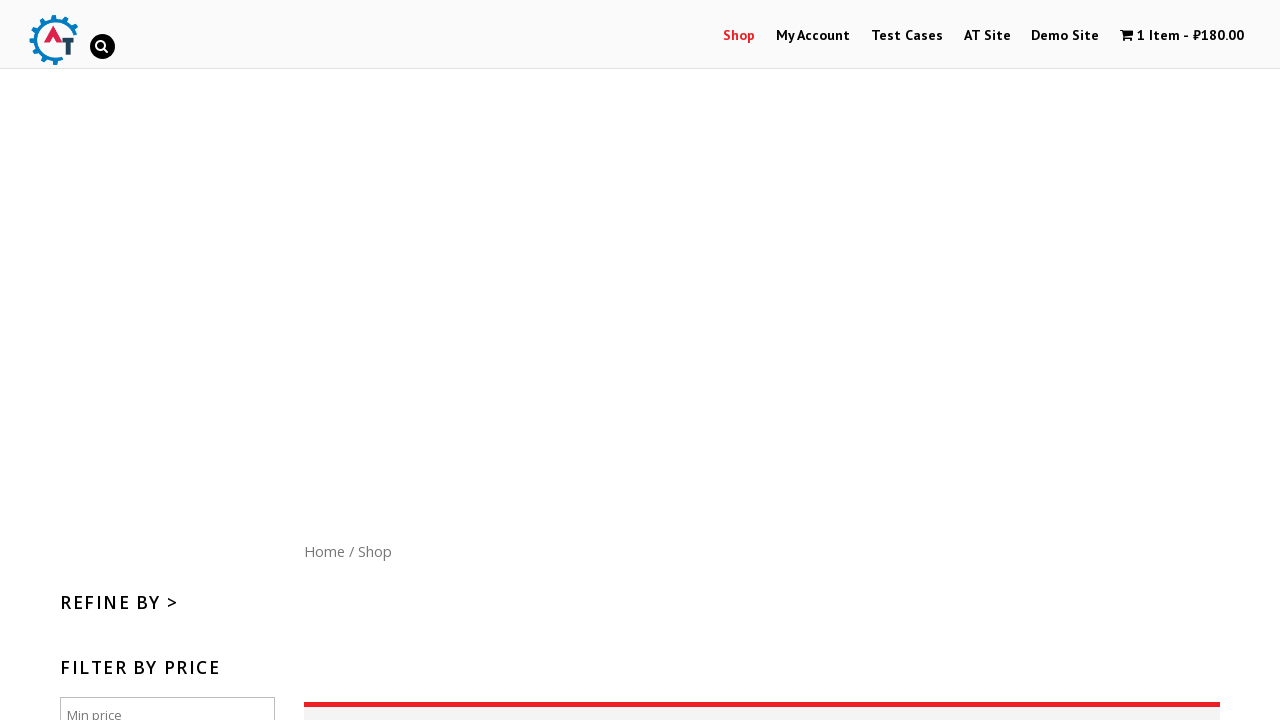

Waited 1 second for cart to update
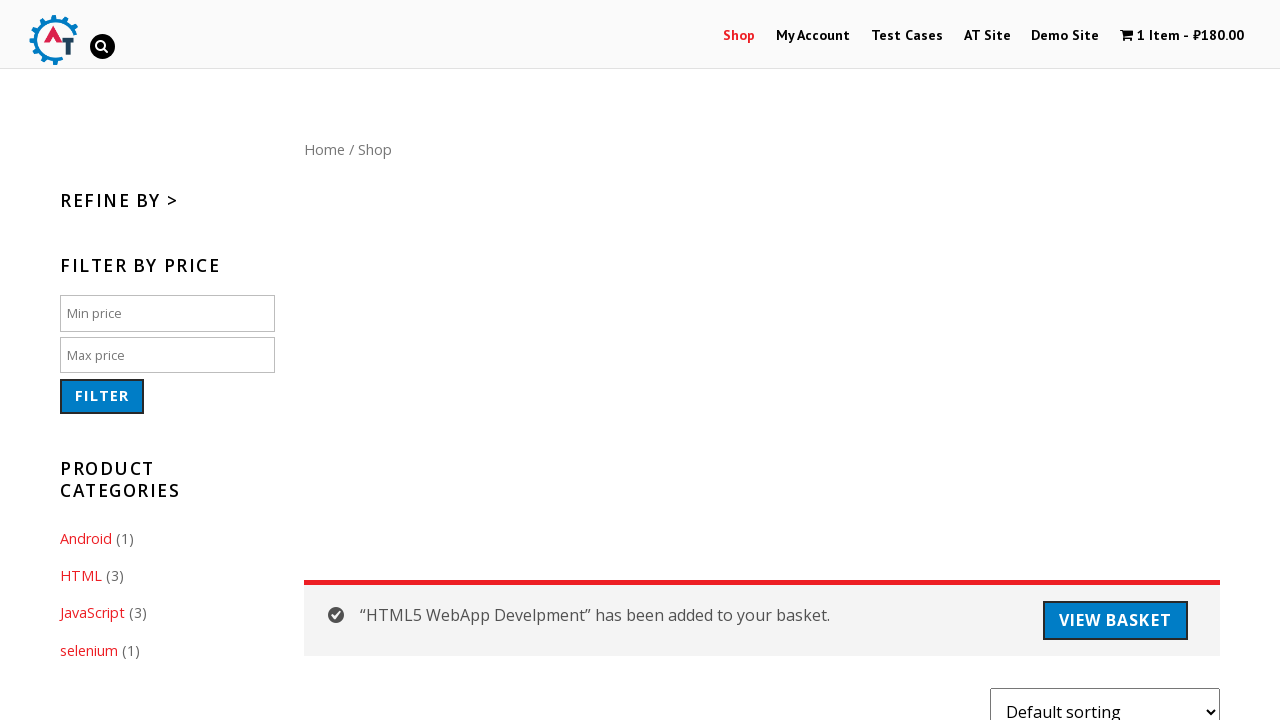

Clicked cart icon to open shopping cart at (1182, 36) on .wpmenucart-contents
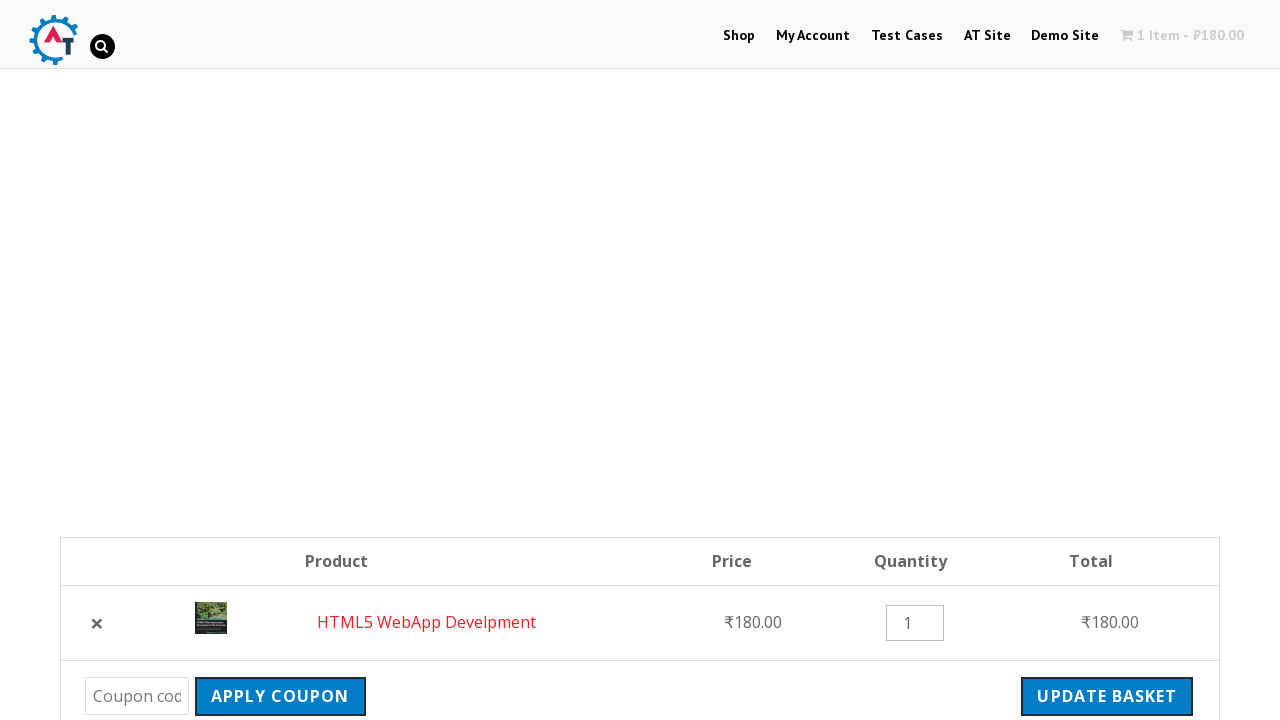

Cart page loaded and subtotal element is visible
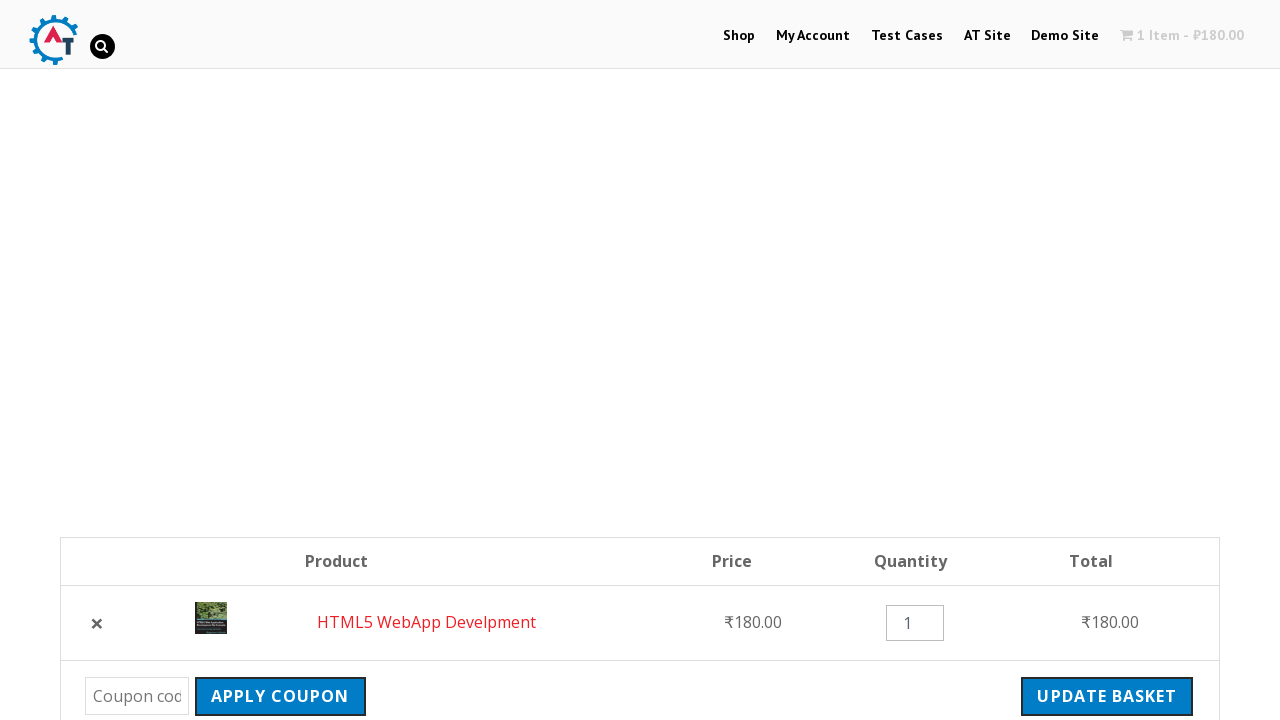

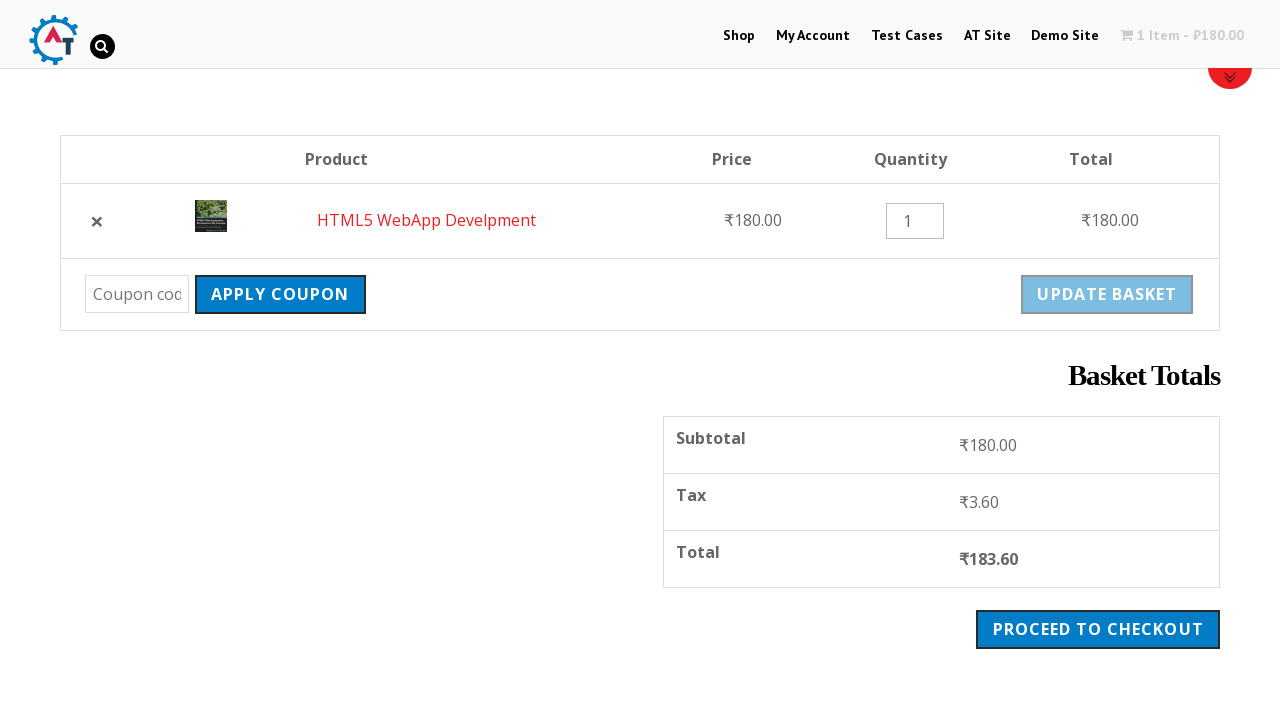